Tests the logarithm function on the scientific calculator by calculating log(1) and verifying the result equals 0

Starting URL: http://www.calculator.net

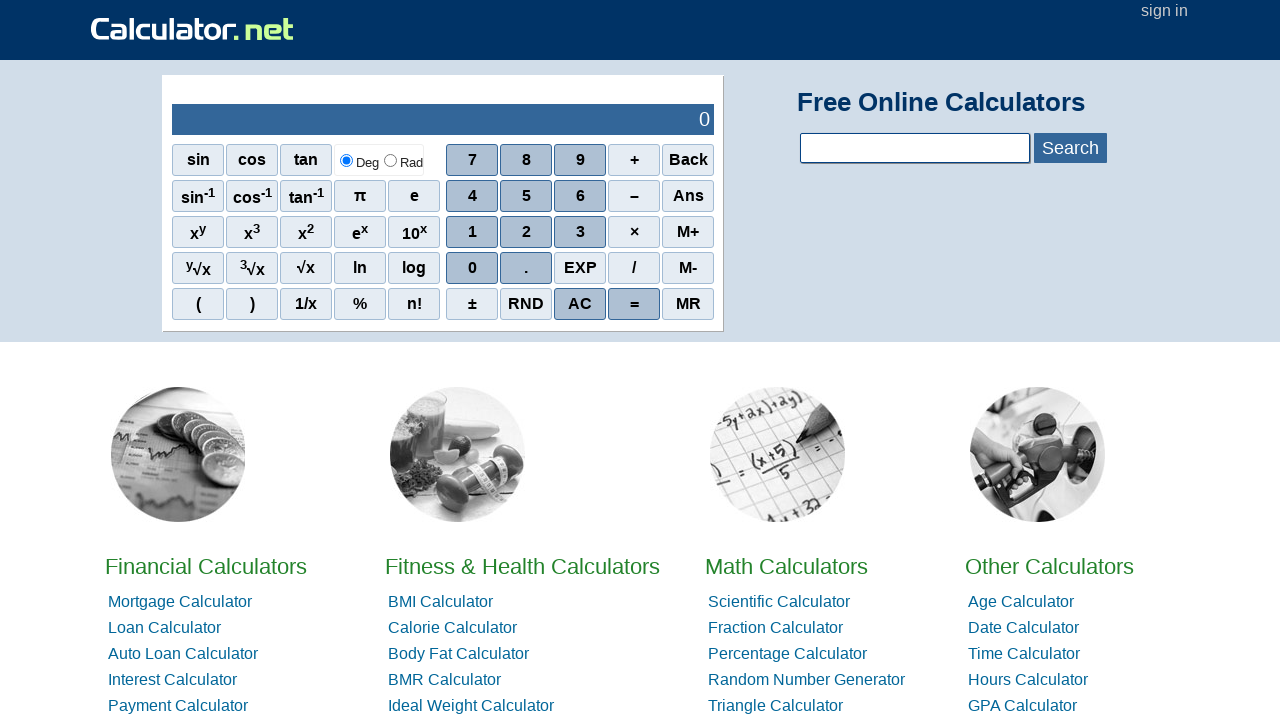

Clicked log button on scientific calculator at (414, 268) on xpath=//*[@id='sciout']/tbody/tr[2]/td[1]/div/div[4]/span[5]
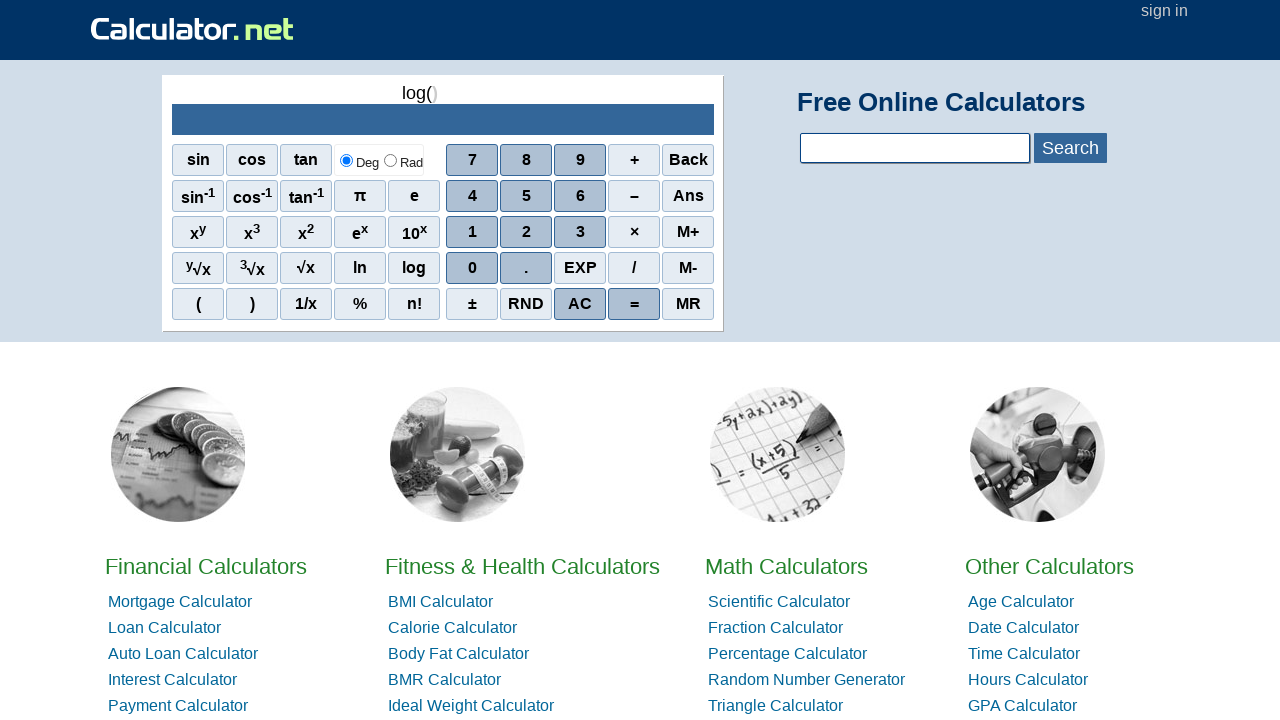

Clicked 1 button to enter operand at (472, 232) on xpath=//*[@id='sciout']/tbody/tr[2]/td[2]/div/div[3]/span[1]
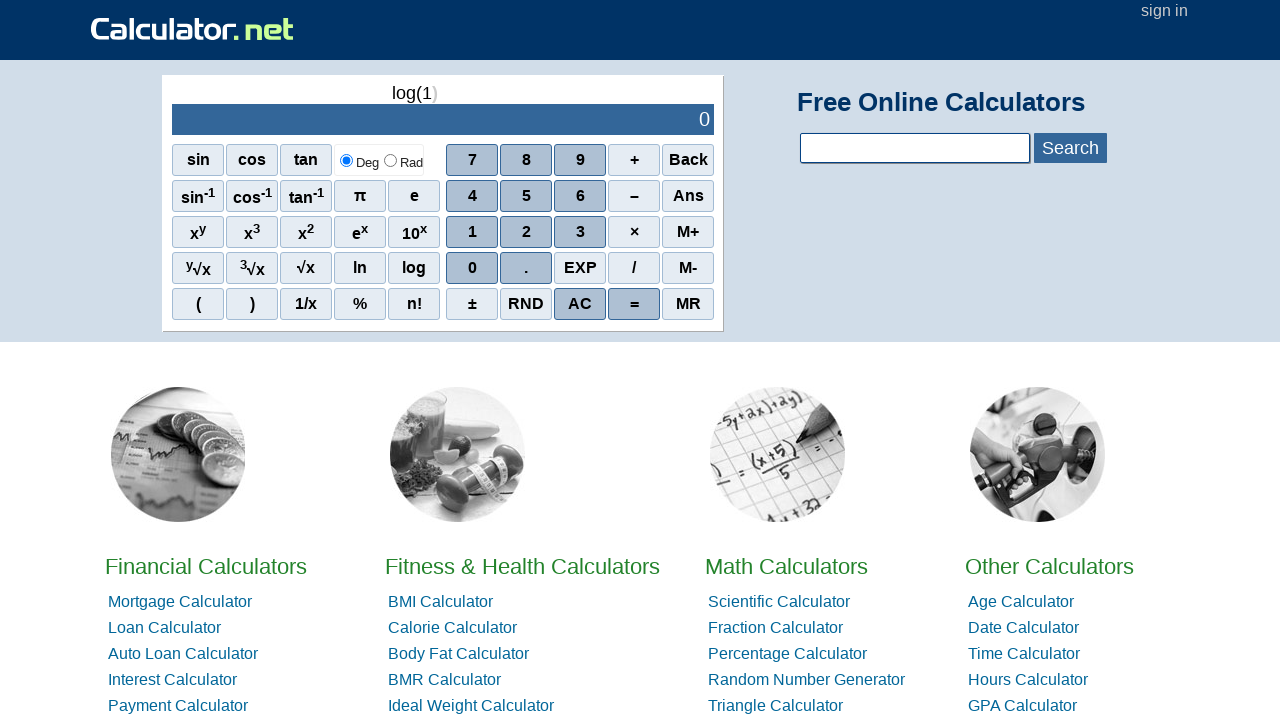

Output display loaded
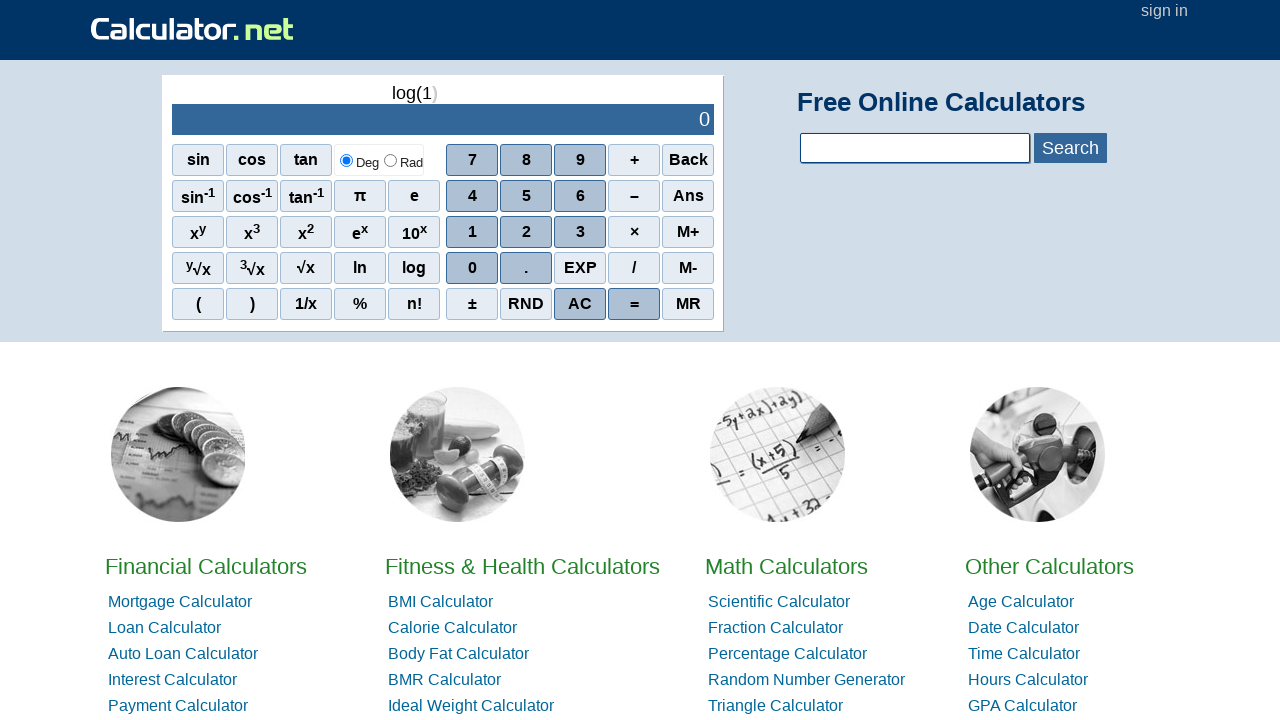

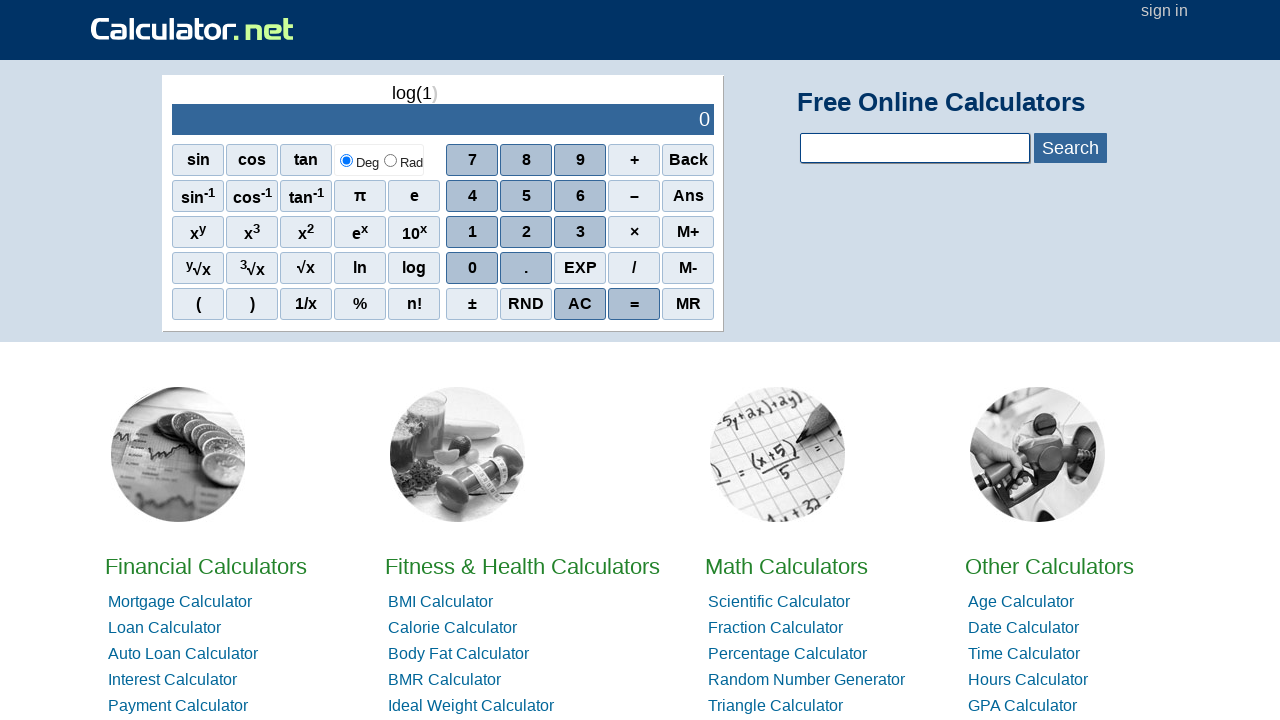